Tests various alert and dialog interactions on Leafground website including simple alerts, confirmation dialogs, prompt dialogs, and modal dialogs

Starting URL: https://leafground.com/dashboard.xhtml

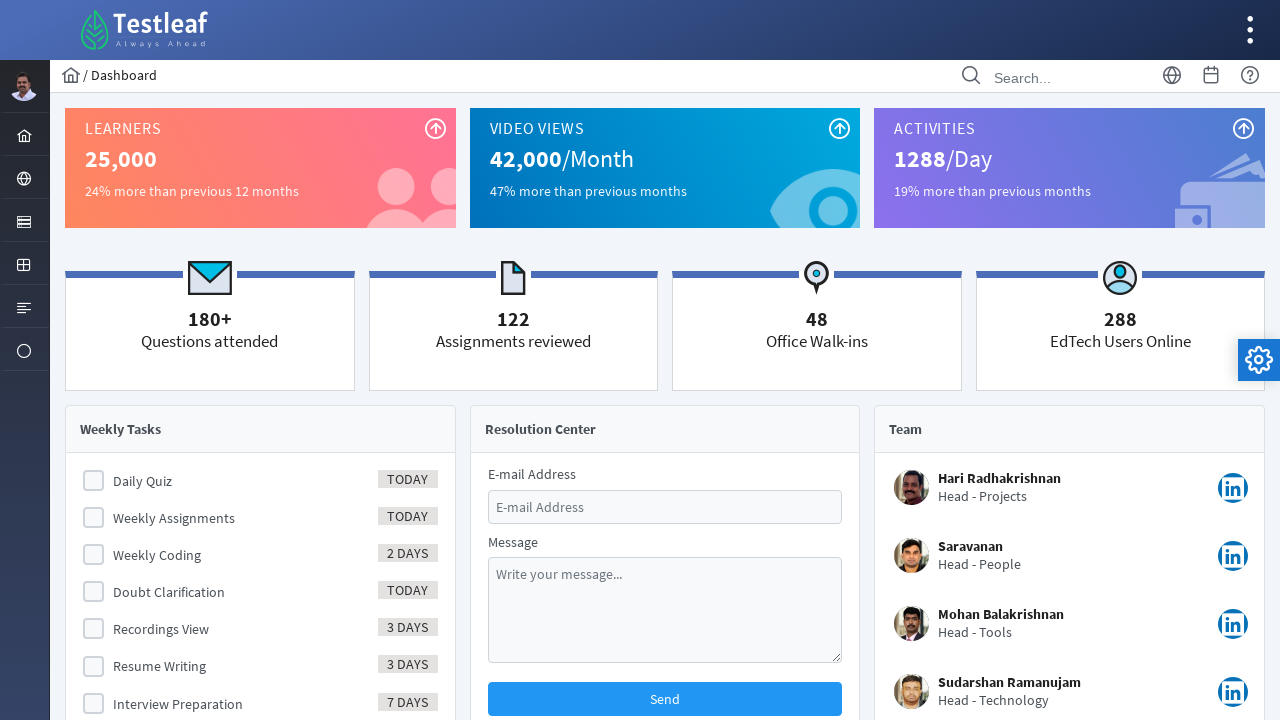

Clicked on Browser menu item at (24, 179) on xpath=//*[@class='pi pi-globe layout-menuitem-icon']
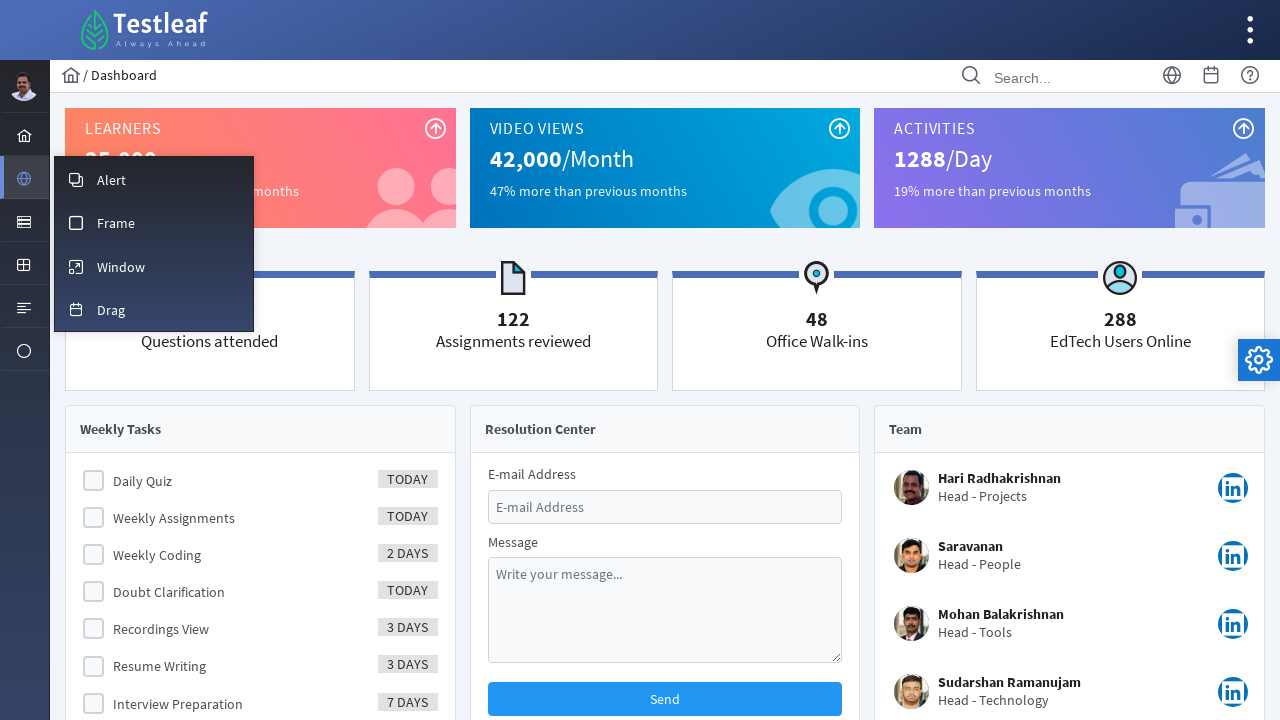

Clicked on Alert submenu at (154, 179) on xpath=//*[@id='menuform:m_overlay']/a
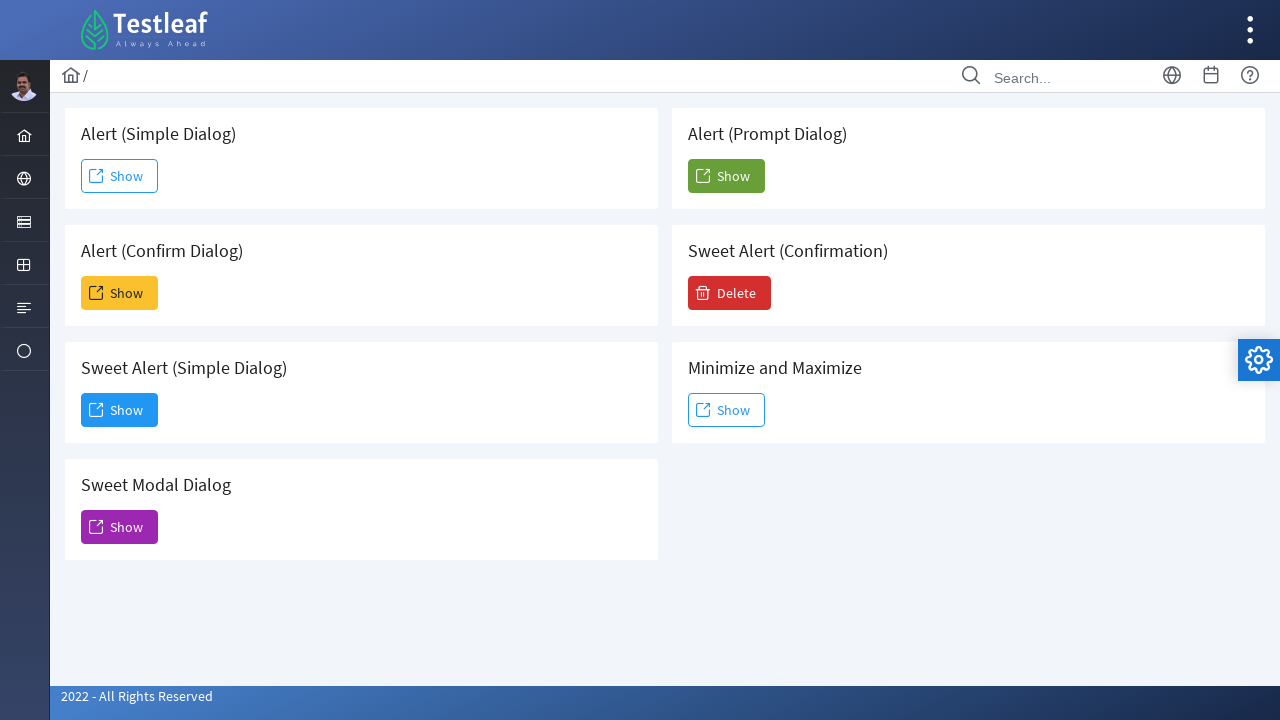

Clicked button to trigger simple alert at (120, 176) on (//button[@class='ui-button ui-widget ui-state-default ui-corner-all ui-button-t
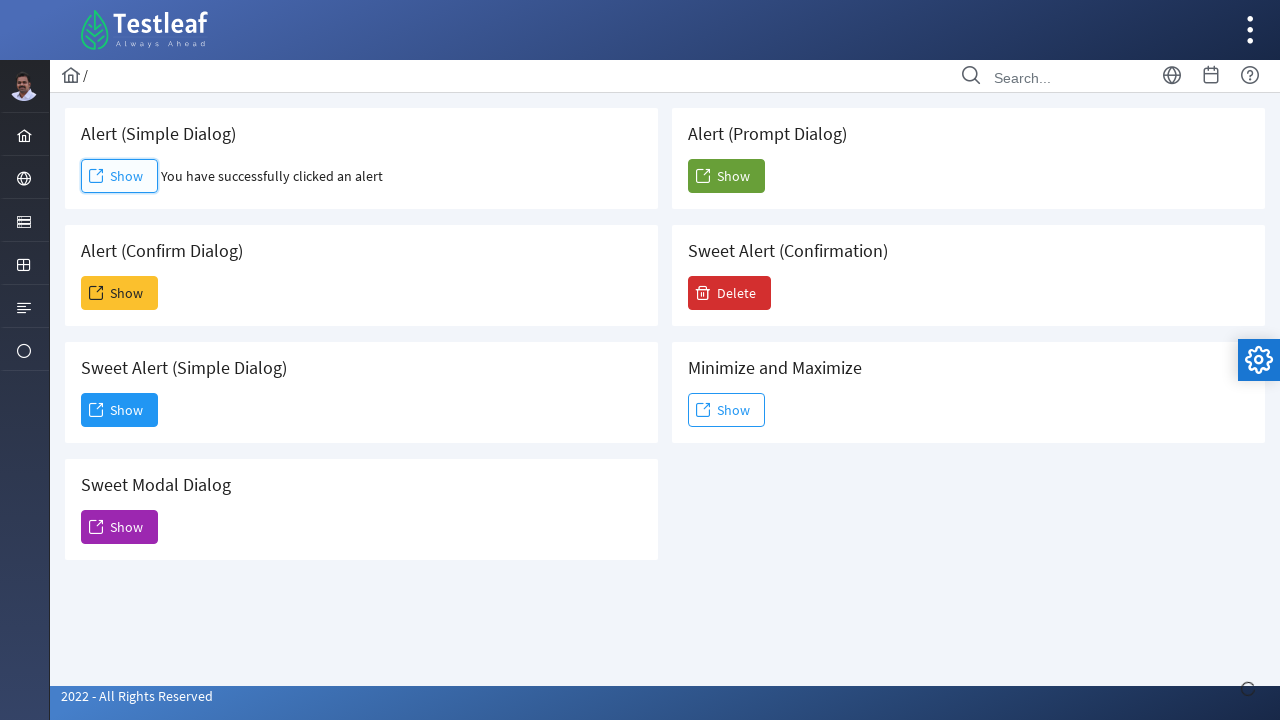

Accepted simple alert dialog
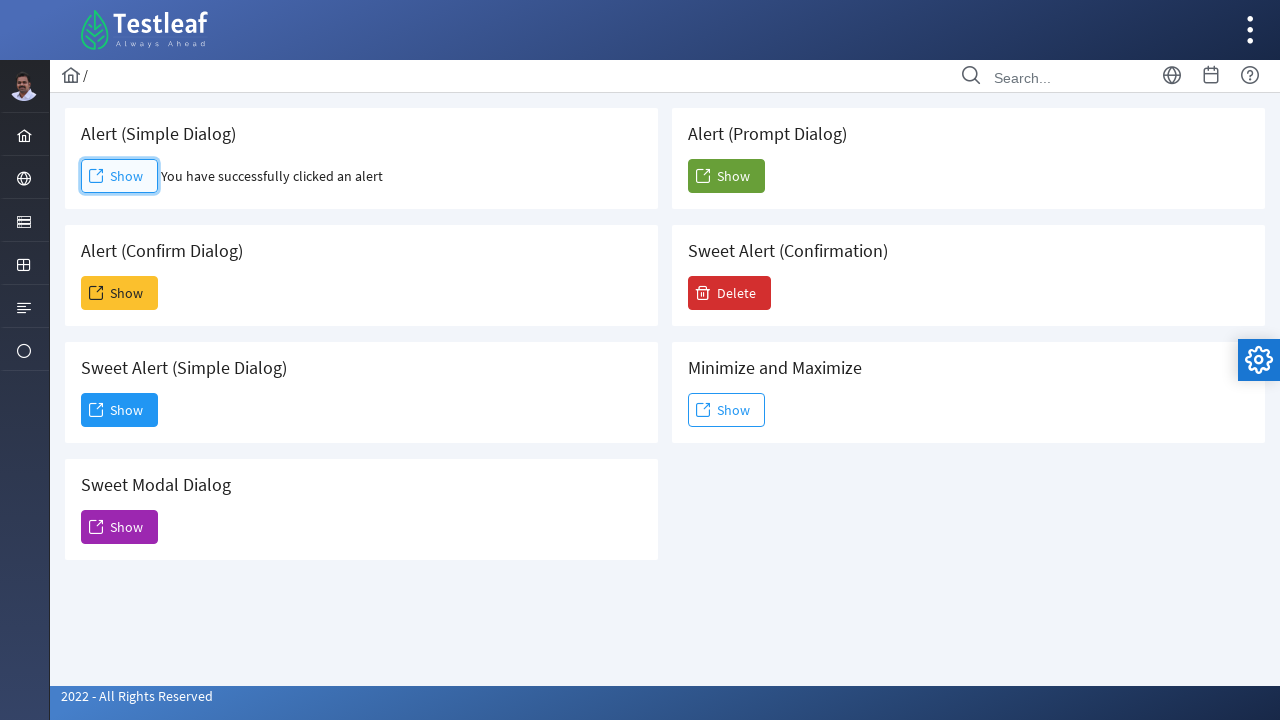

Clicked button to trigger confirmation alert at (120, 293) on xpath=//*[@id='j_idt88:j_idt93']/span[2]
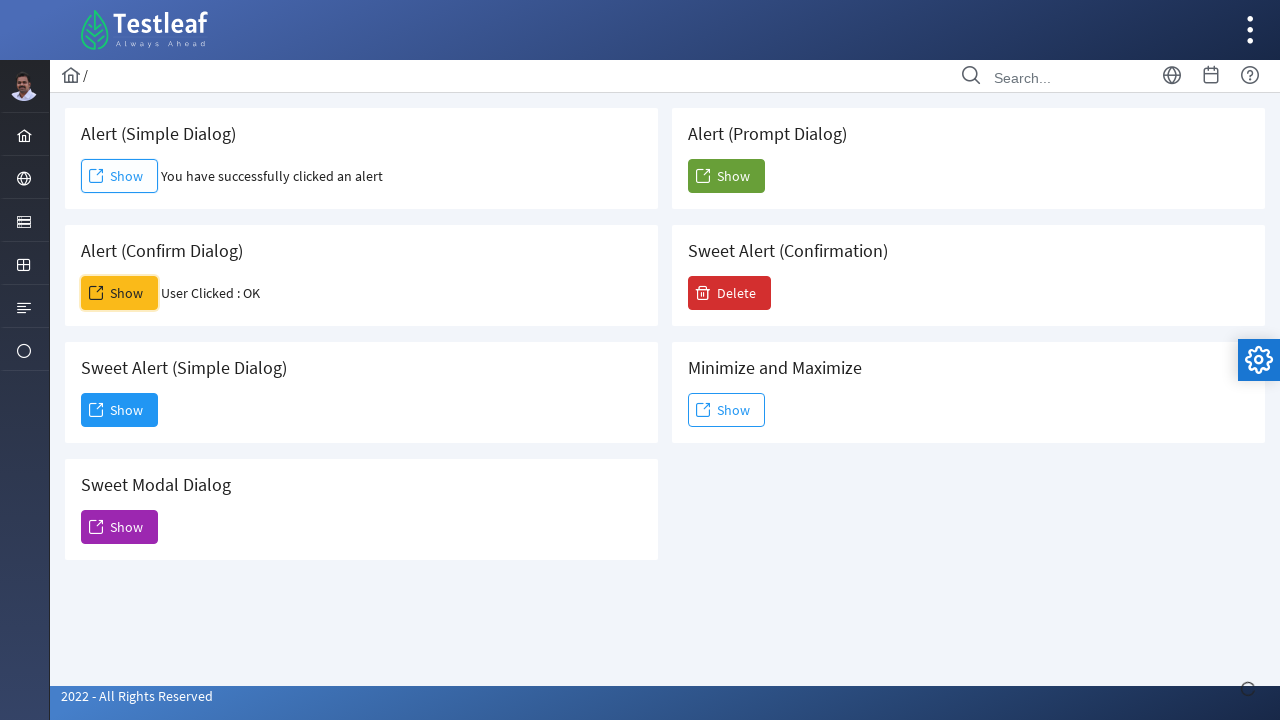

Accepted confirmation alert dialog
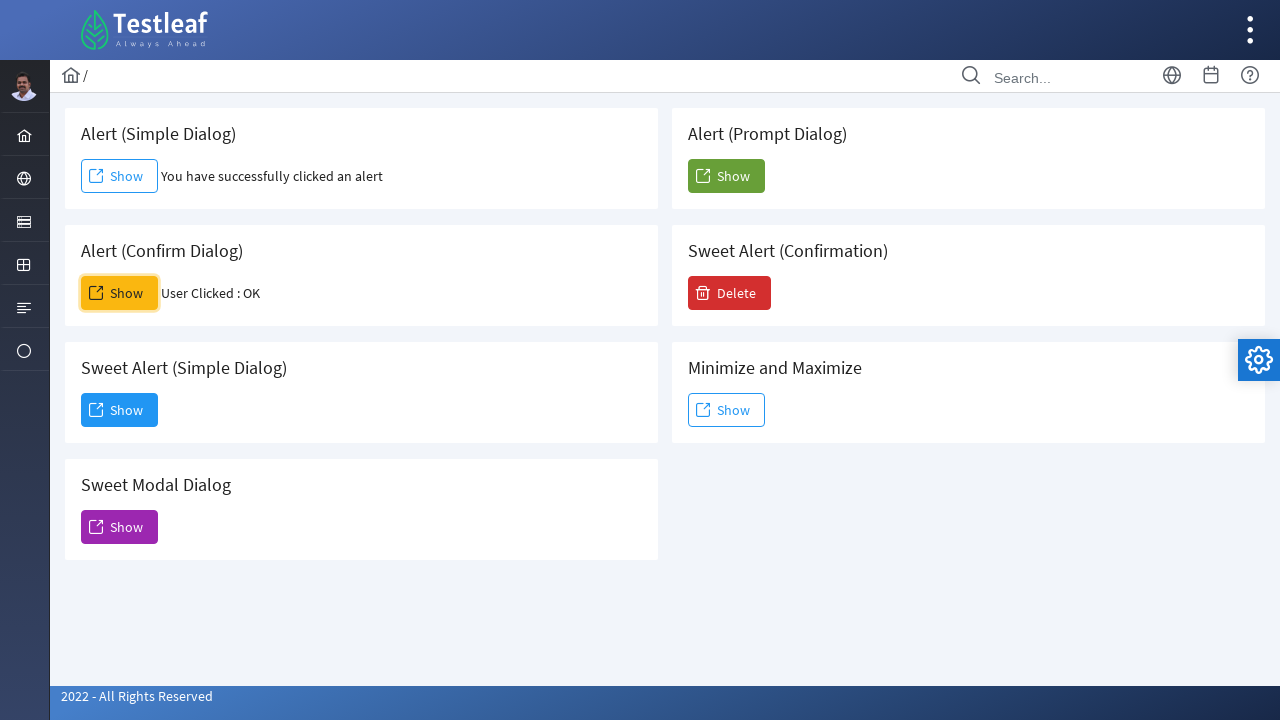

Clicked button to trigger sweet alert at (120, 410) on xpath=//button[@class='ui-button ui-widget ui-state-default ui-corner-all ui-but
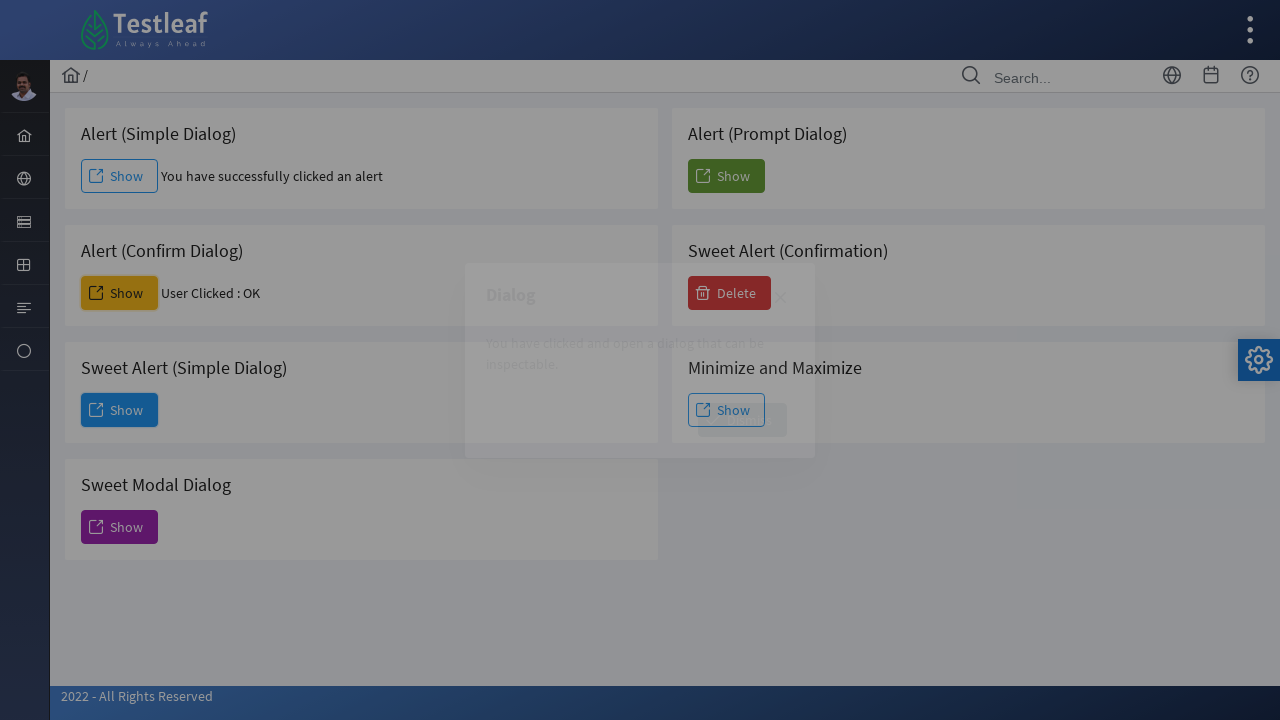

Clicked Dismiss button on sweet alert at (742, 420) on xpath=//span[text()='Dismiss']
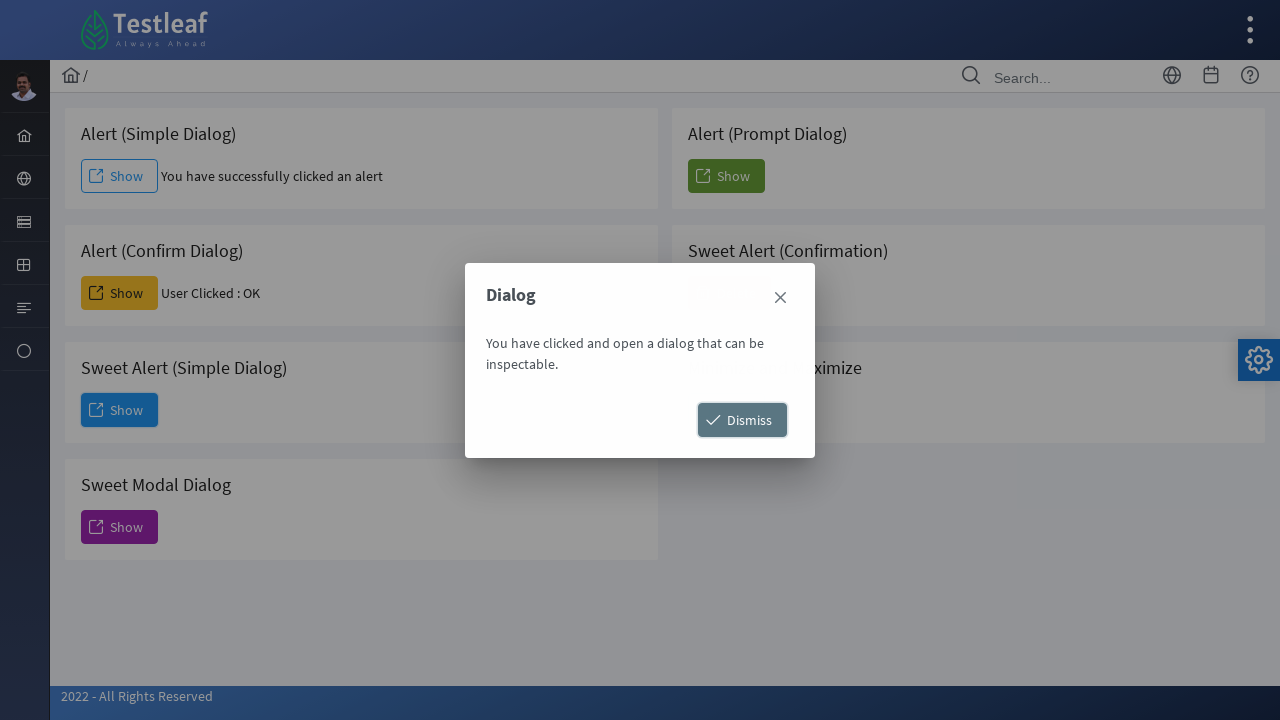

Clicked button to open modal dialog at (120, 527) on (//span[@class='ui-button-text ui-c'])[5]
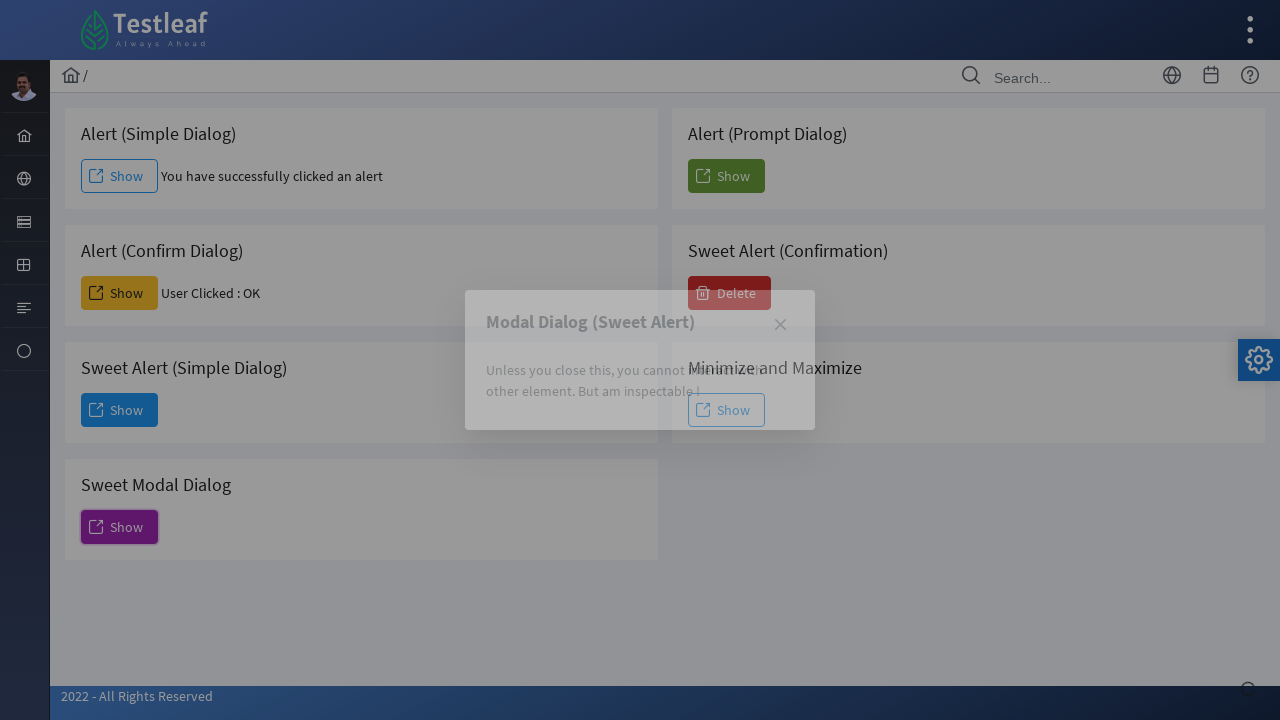

Closed modal dialog by clicking close button at (780, 325) on (//div[@class='ui-dialog-titlebar ui-widget-header ui-helper-clearfix ui-corner-
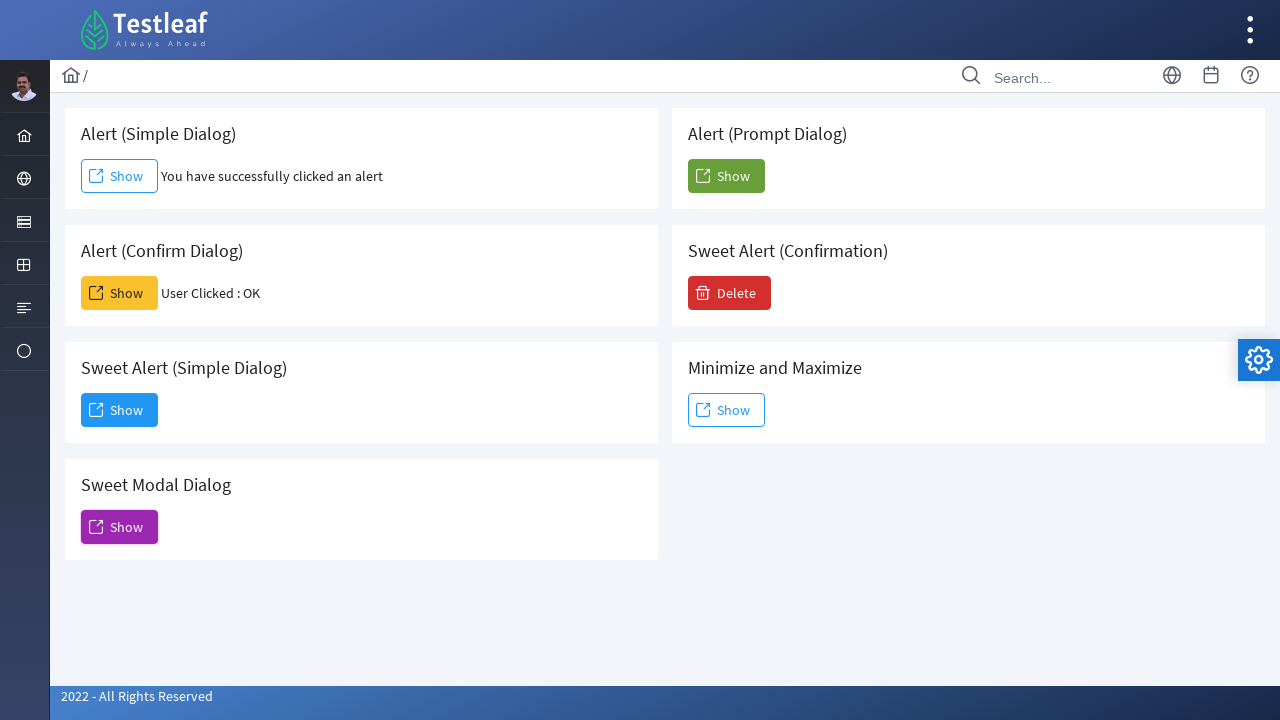

Clicked button to trigger prompt dialog at (726, 176) on (//span[contains(text(),'Show')])[5]
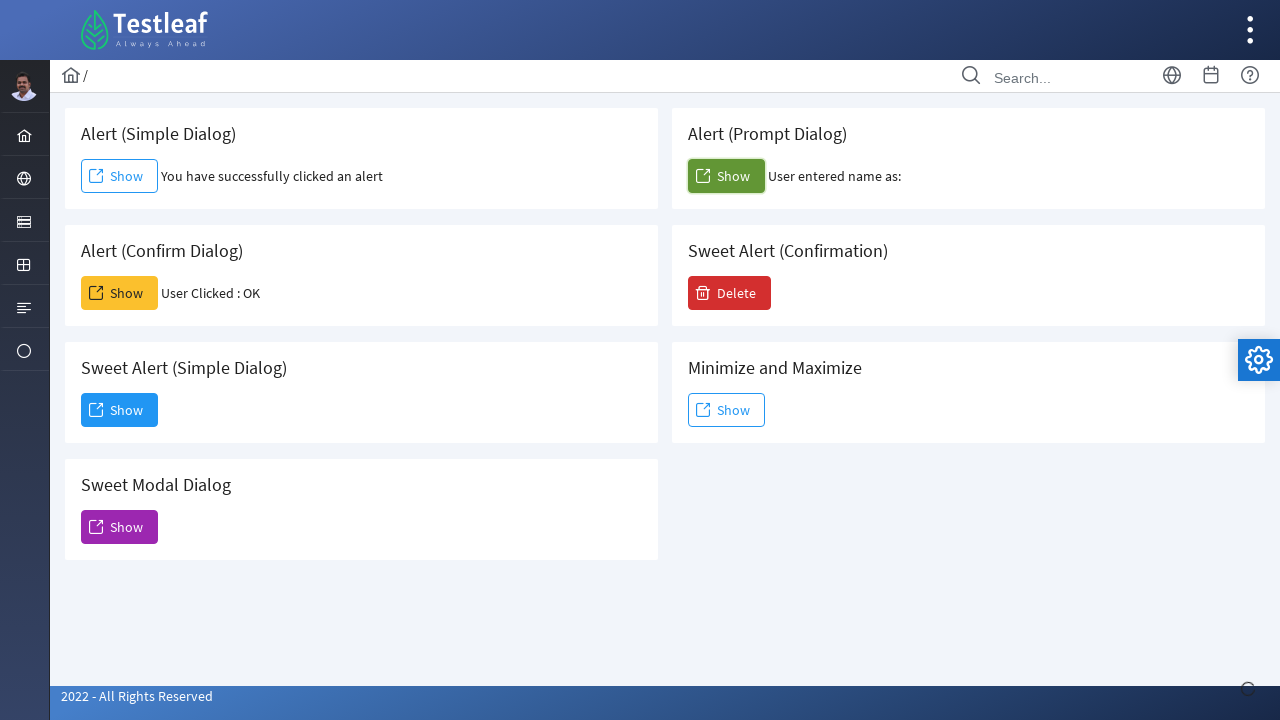

Entered 'Manoj' in prompt dialog and accepted
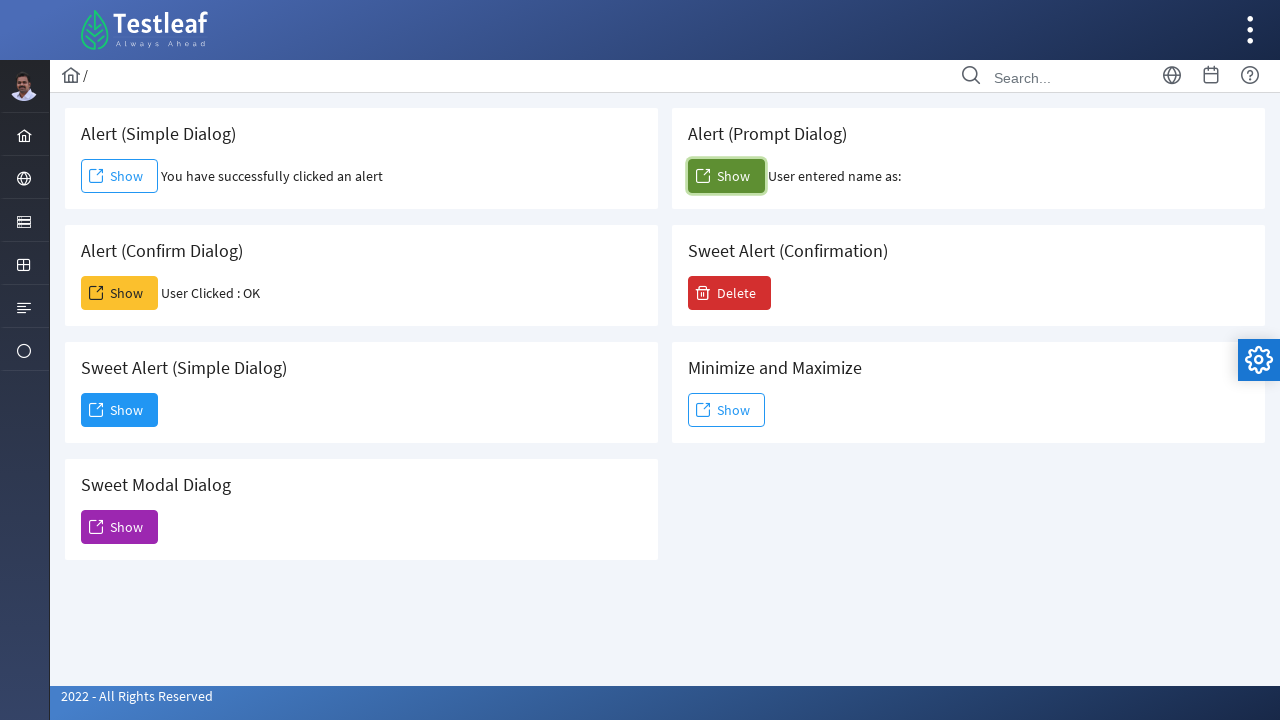

Clicked delete/trash icon button at (703, 293) on xpath=//span[@class='ui-button-icon-left ui-icon ui-c pi pi-trash']
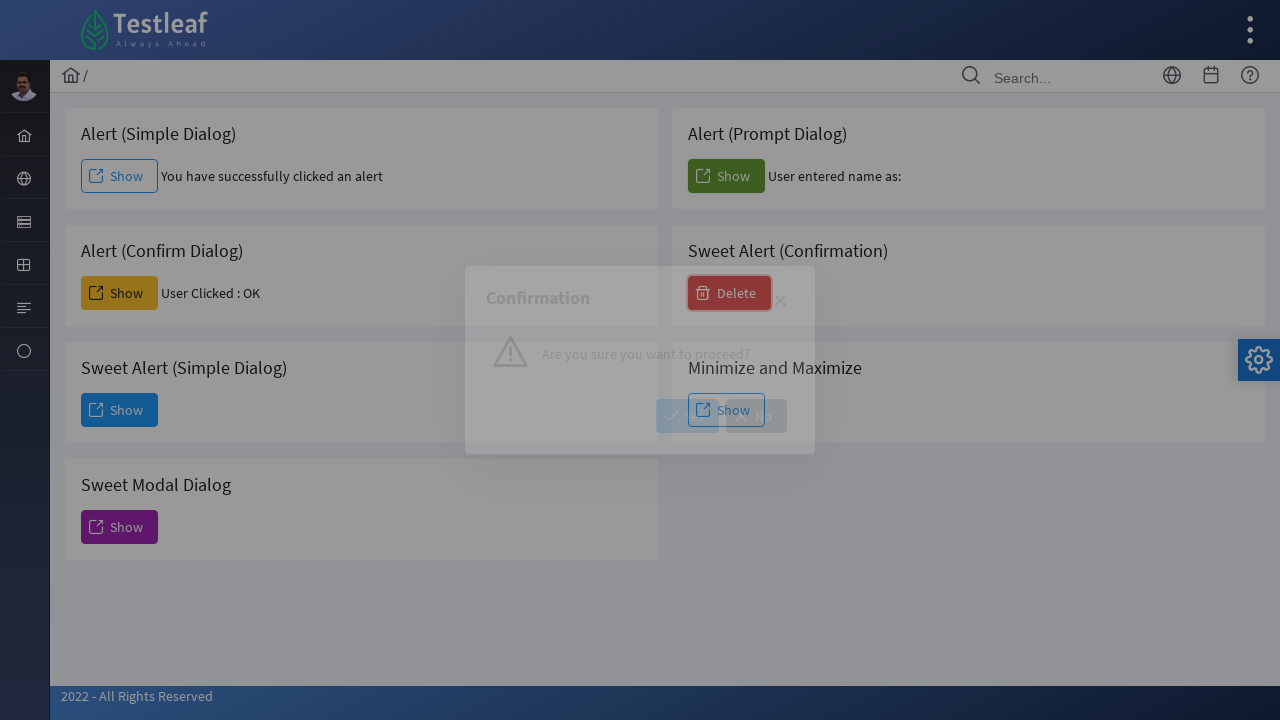

Clicked Yes to confirm deletion at (688, 416) on xpath=//span[text()='Yes']
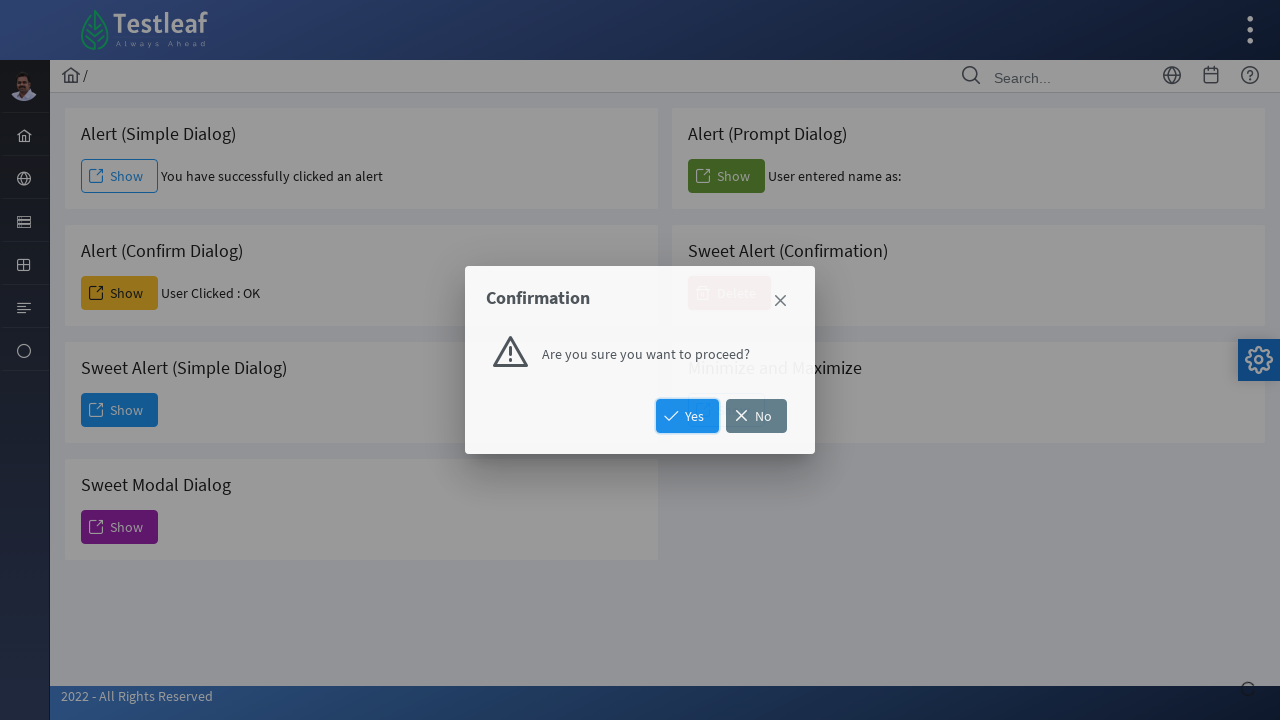

Clicked button to open another modal dialog at (726, 410) on (//button[contains(@class,'ui-button ui-widget')])[8]
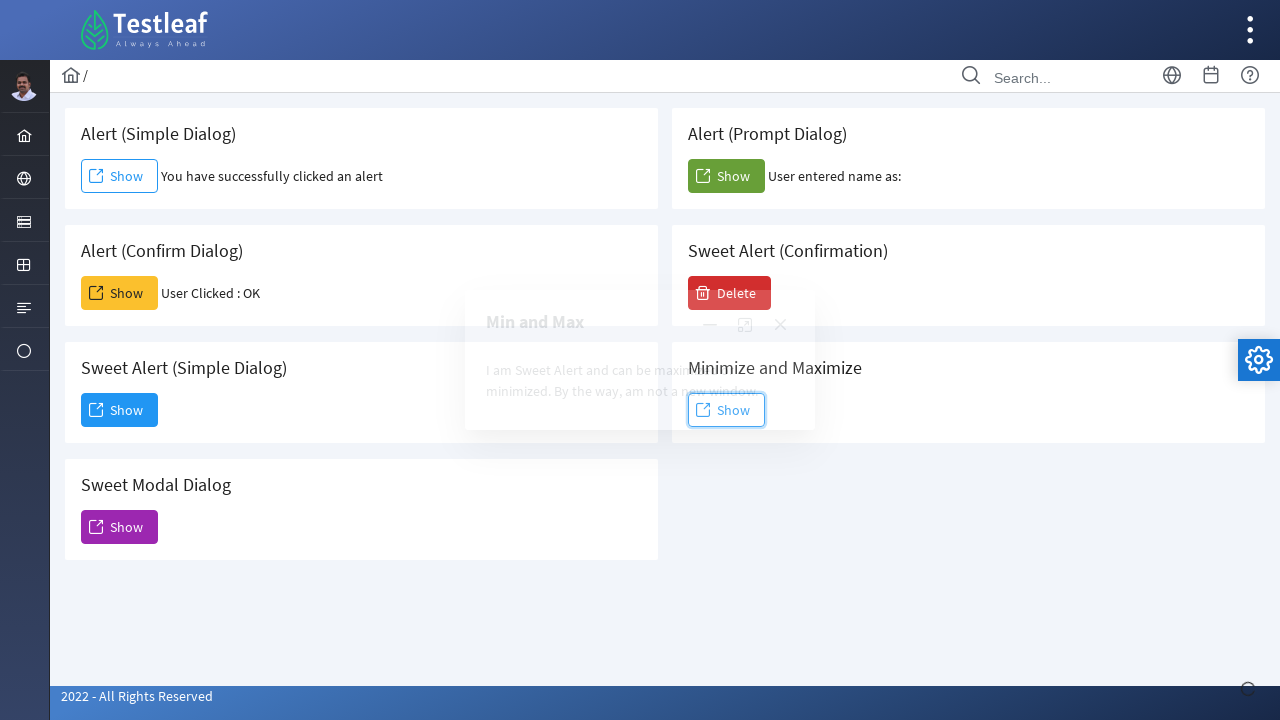

Closed modal dialog by clicking close icon at (780, 325) on (//span[contains(@class,'ui-icon ui-icon-closethick')])[3]
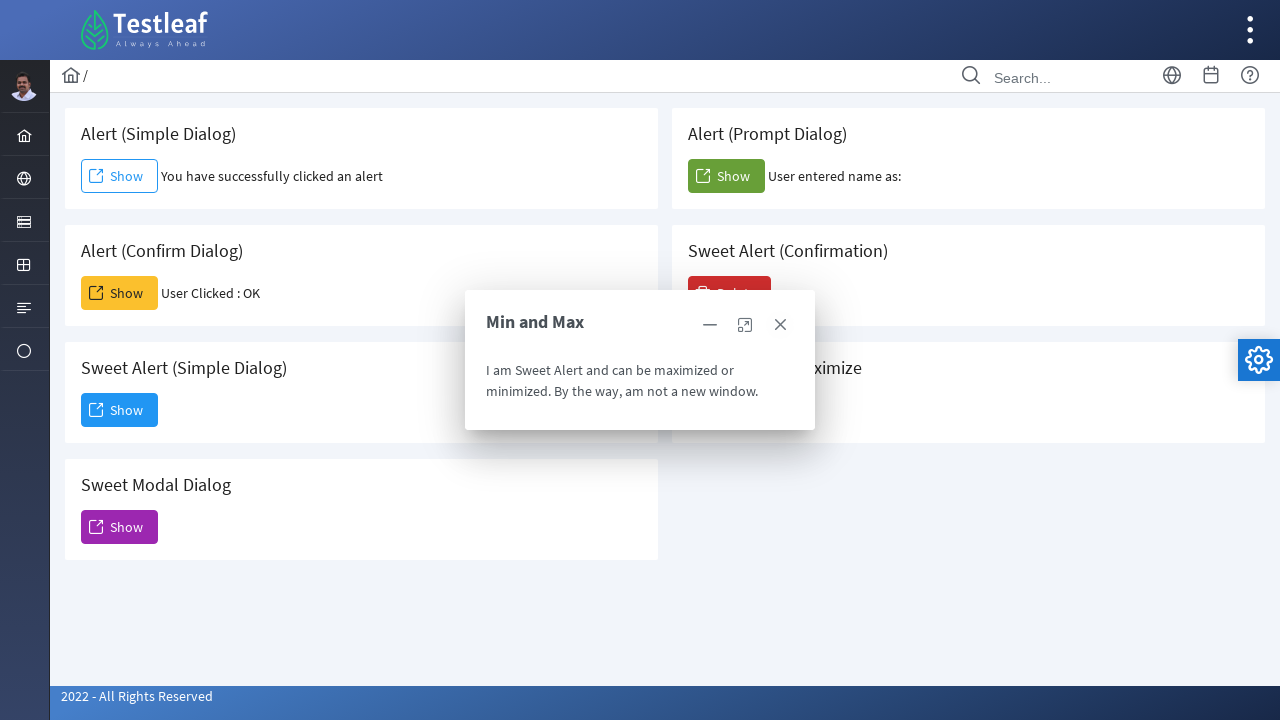

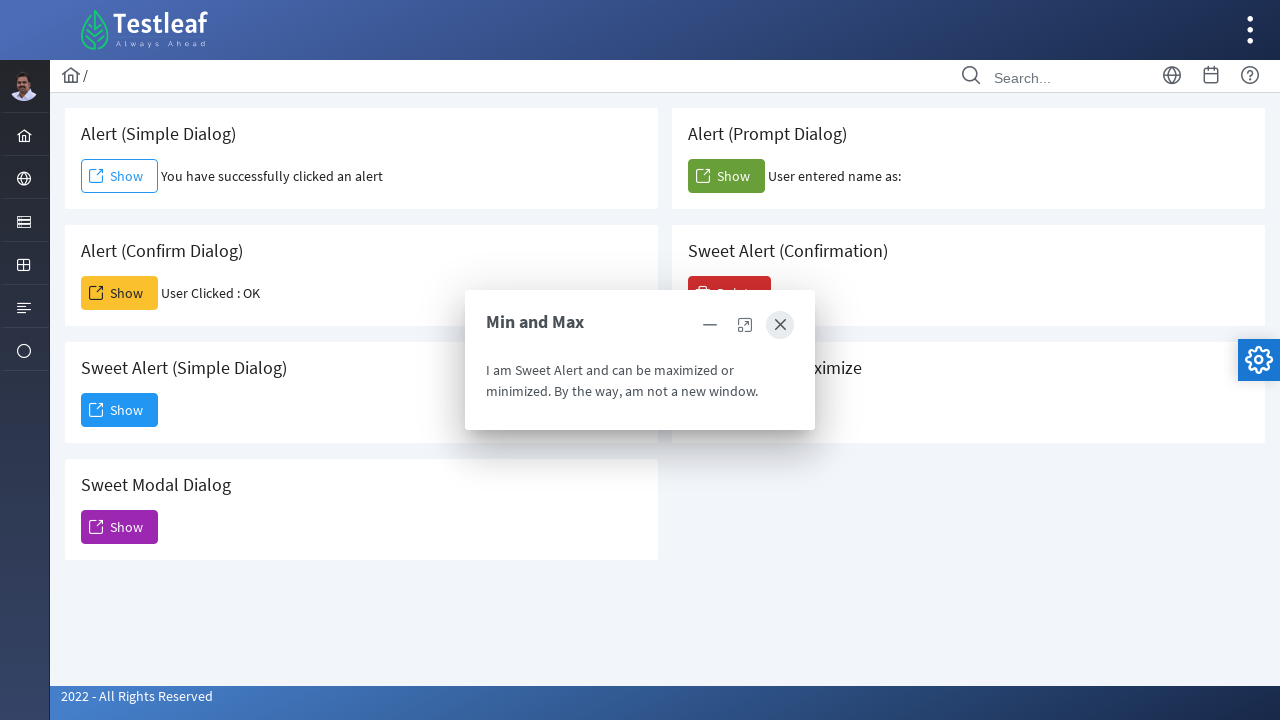